Tests hover functionality by moving mouse over an image element and verifying that a hidden "View profile" link becomes visible

Starting URL: https://the-internet.herokuapp.com/hovers

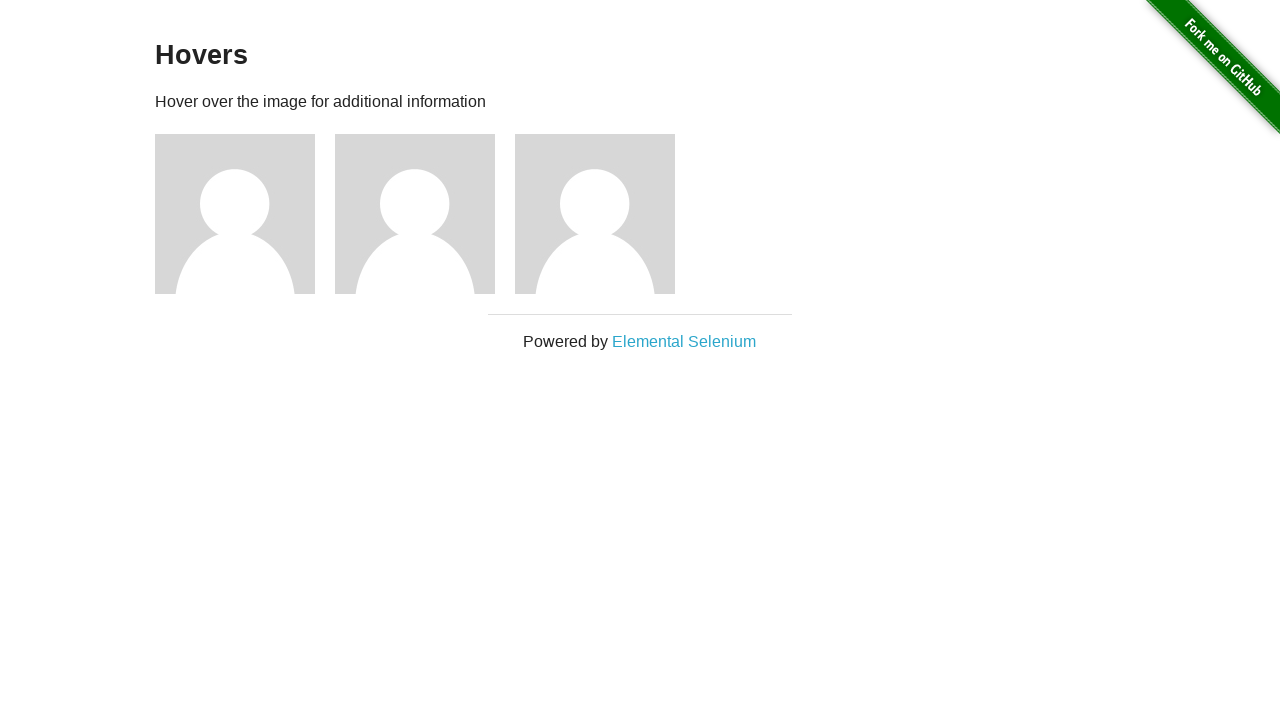

Navigated to hovers test page
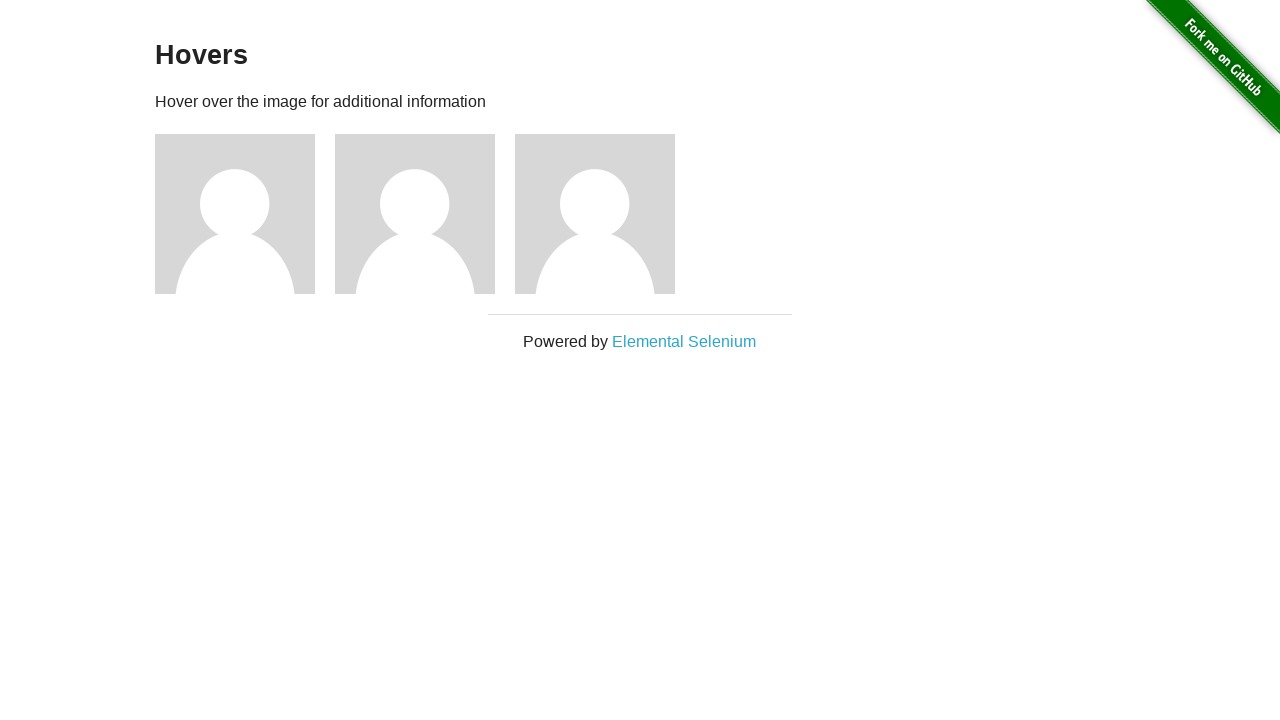

Hovered over the second image element at (235, 214) on (//img)[2]
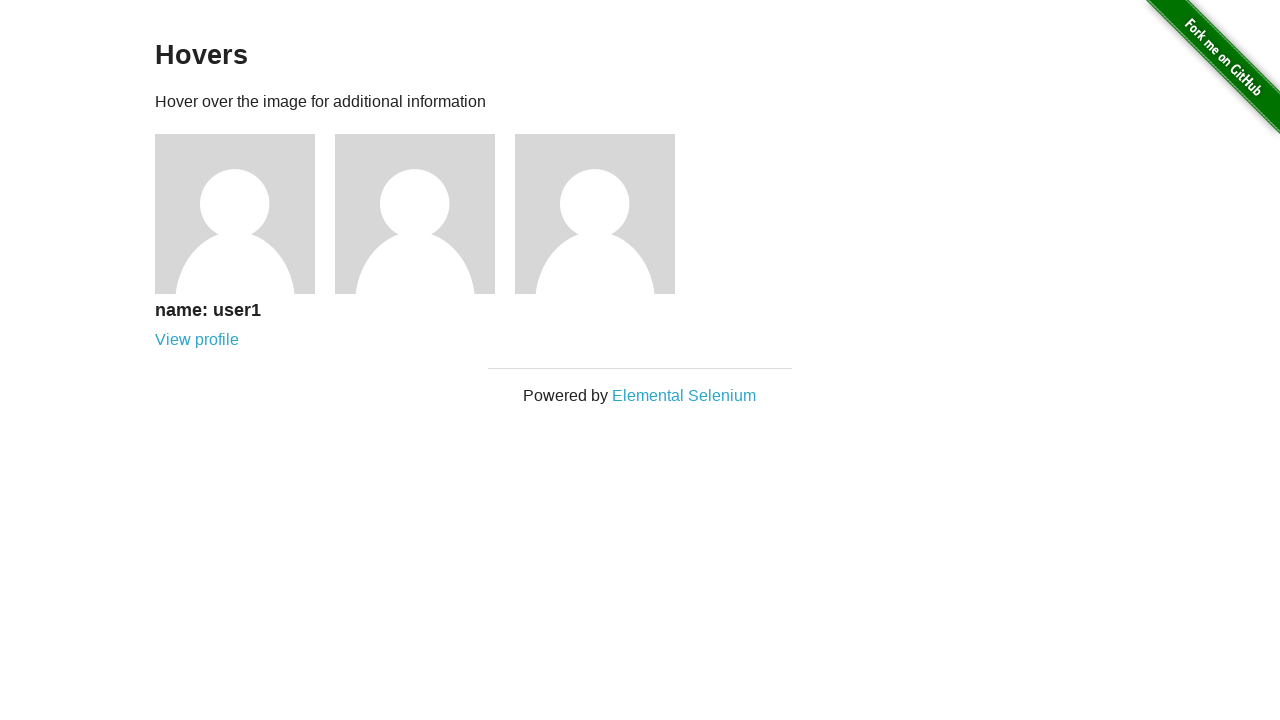

Waited for 'View profile' link to become visible
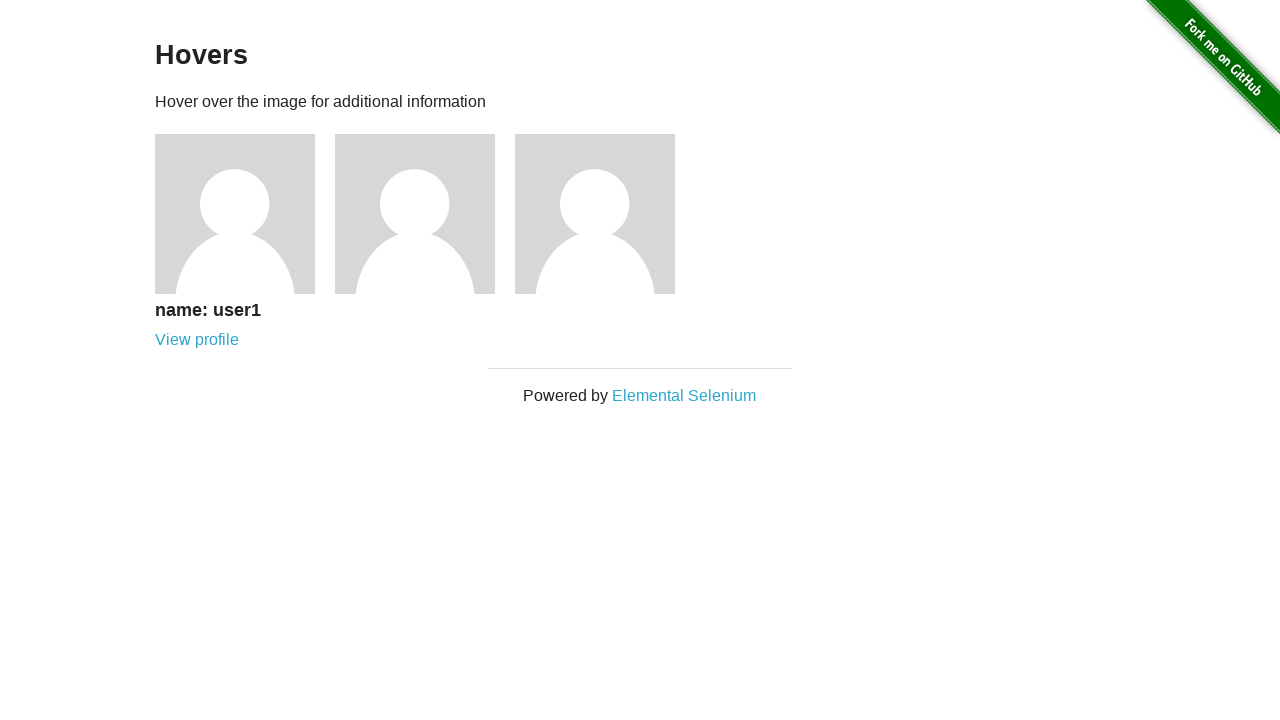

Verified that 'View profile' link is visible
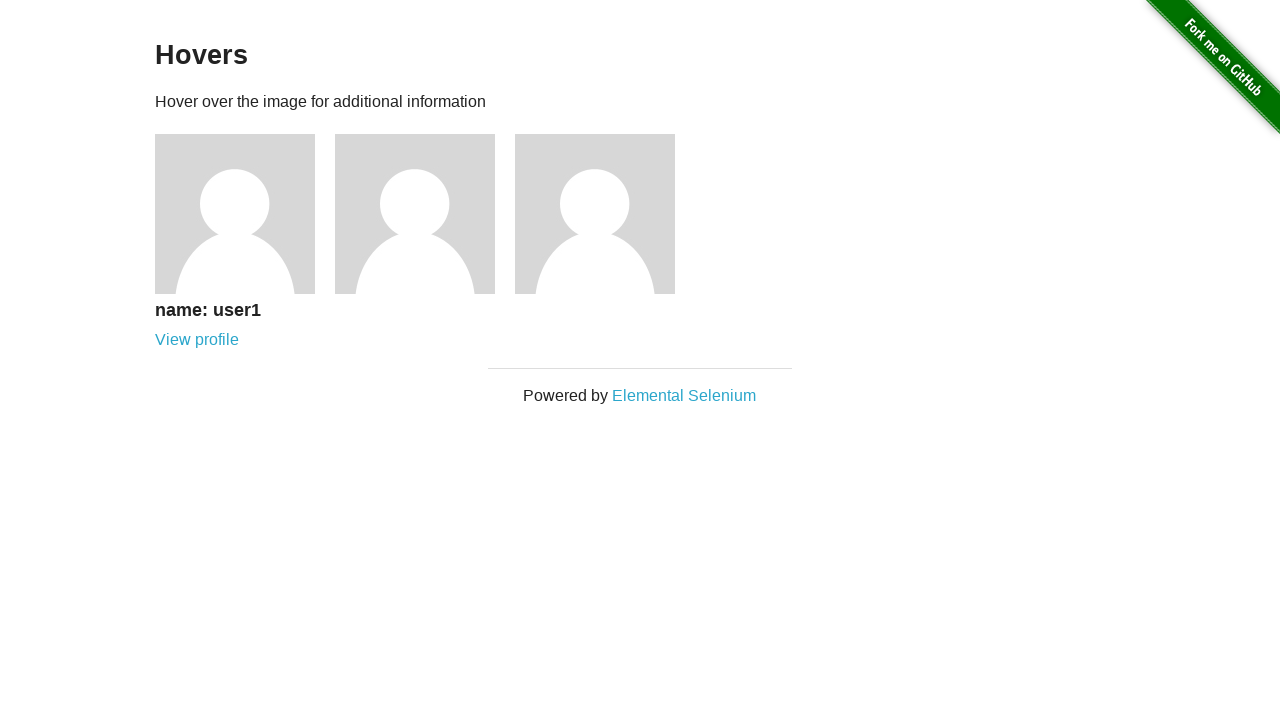

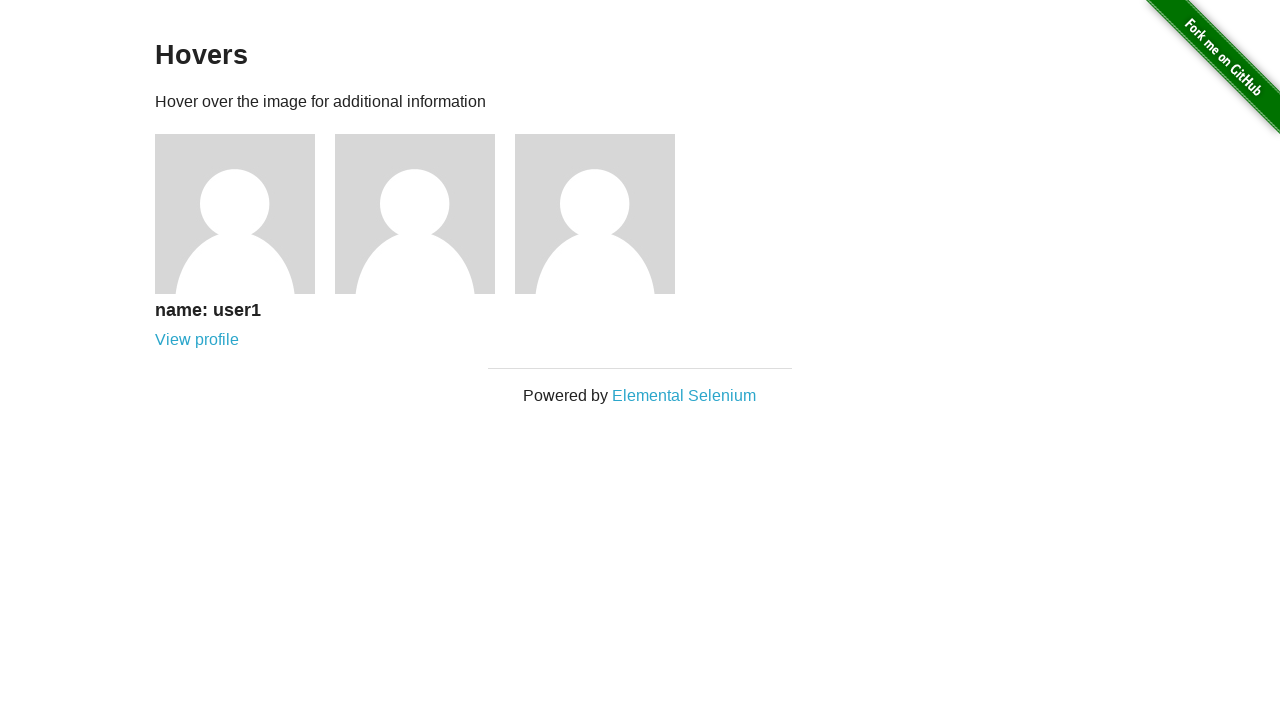